Tests that a landscape image loads on a page with dynamically loading images by waiting for the element to appear

Starting URL: https://bonigarcia.dev/selenium-webdriver-java/loading-images.html

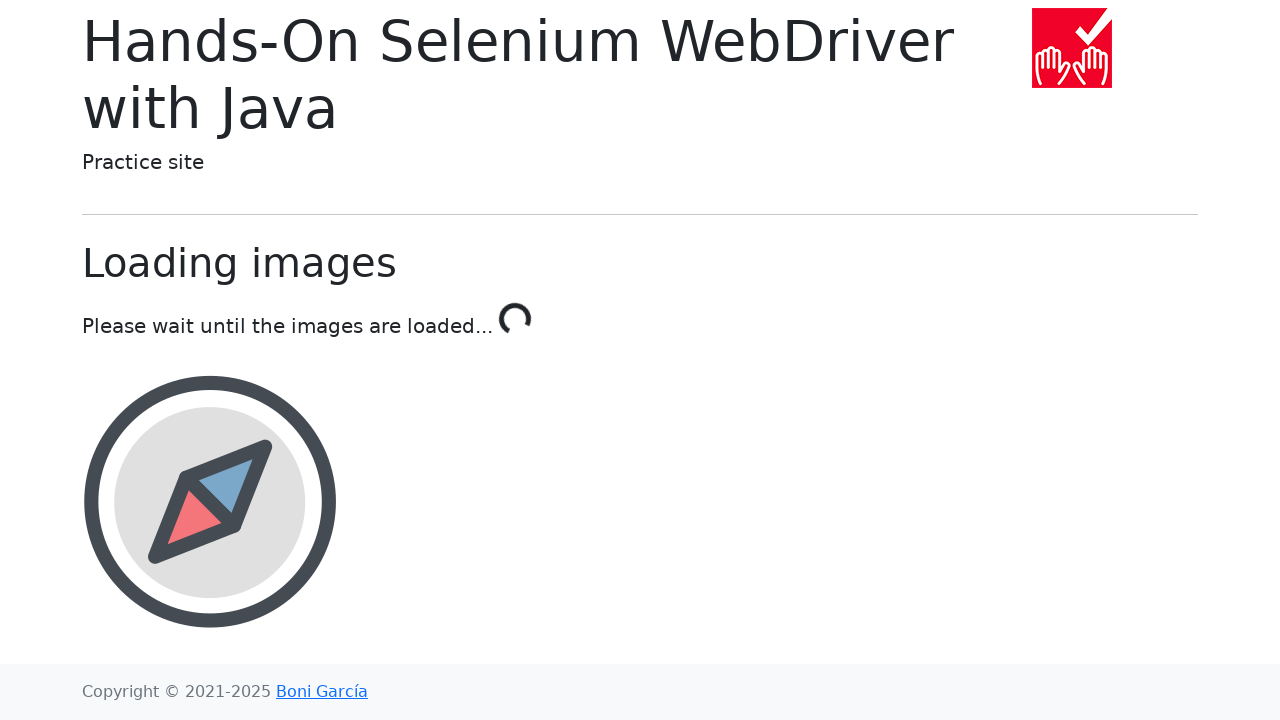

Navigated to loading images page
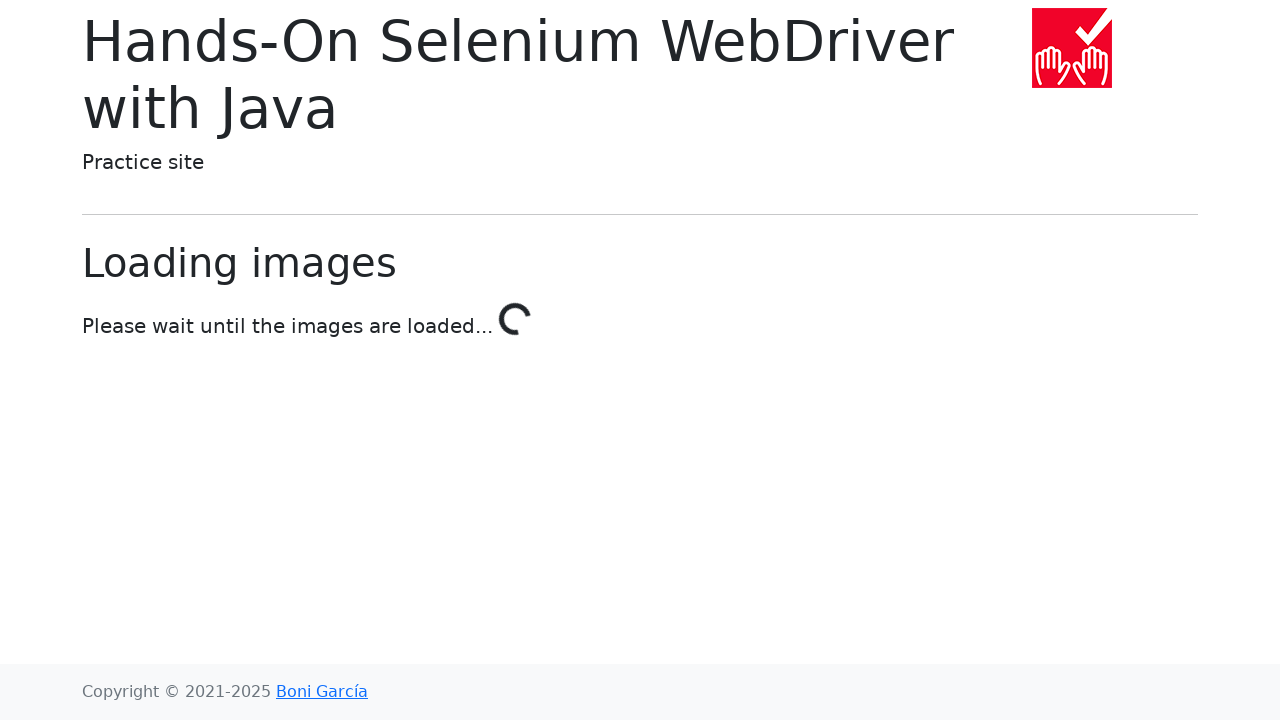

Waited for landscape image element to appear
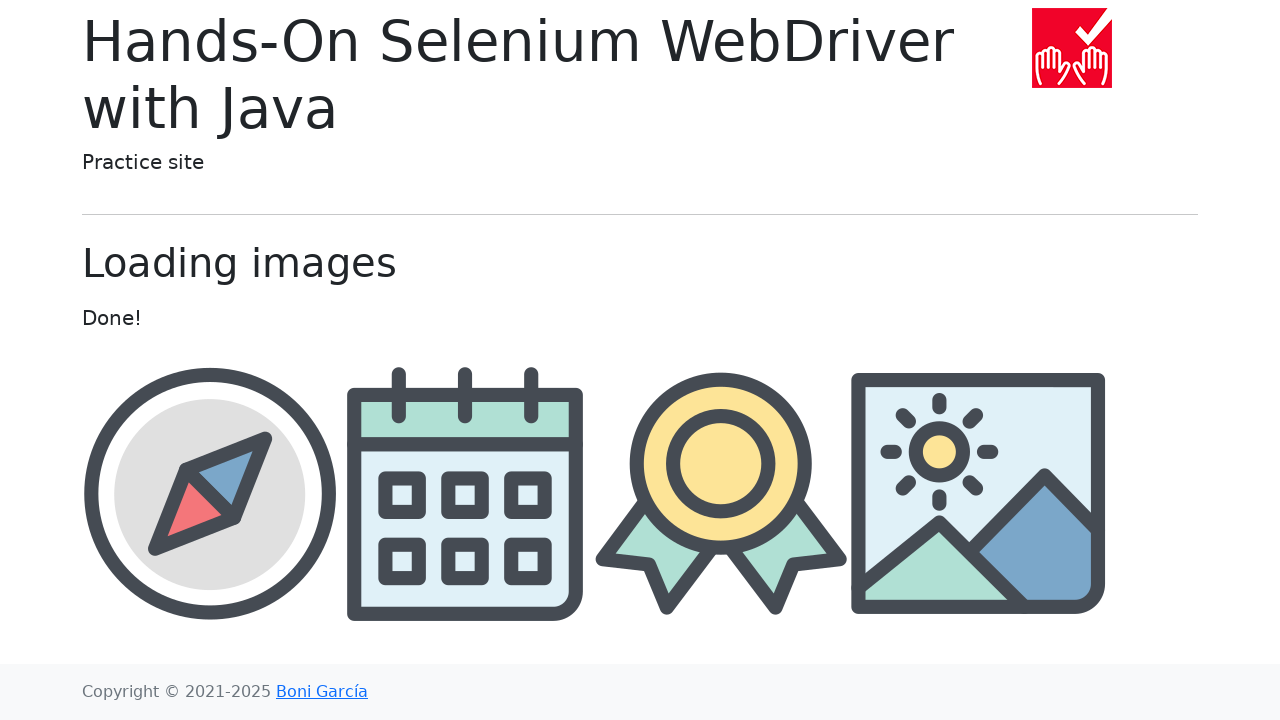

Retrieved src attribute from landscape image element
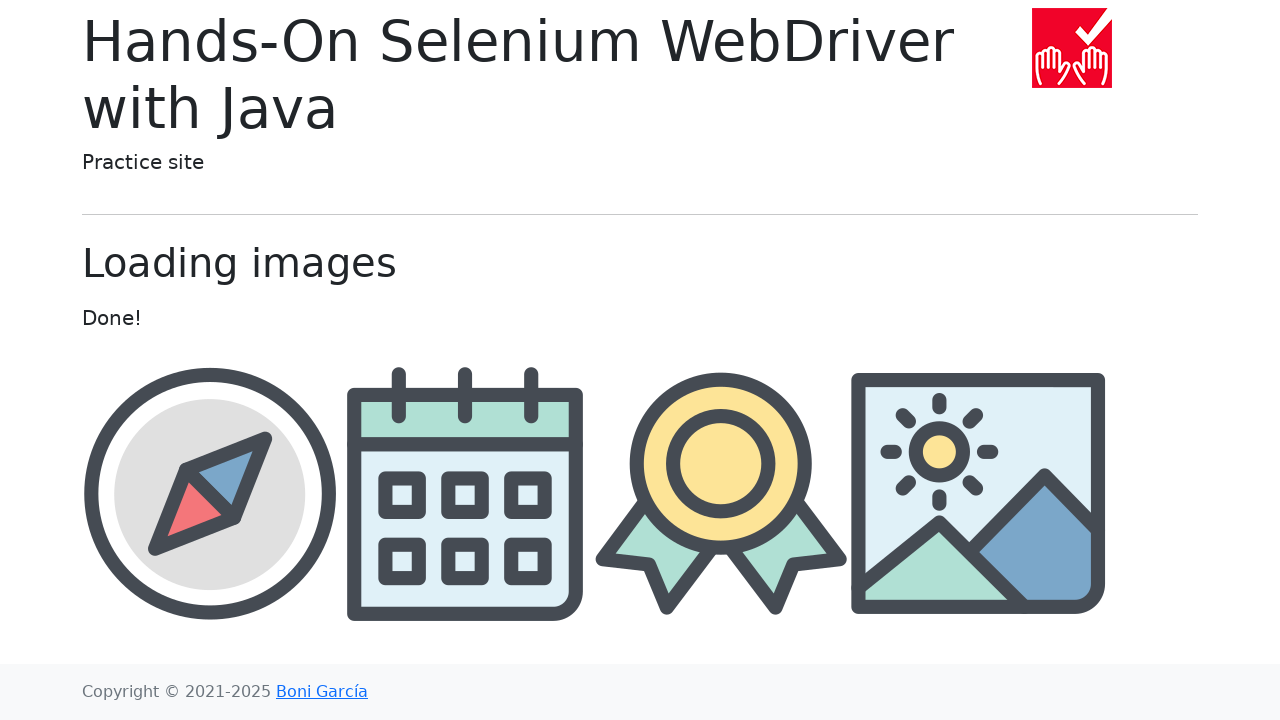

Verified that src attribute contains 'landscape'
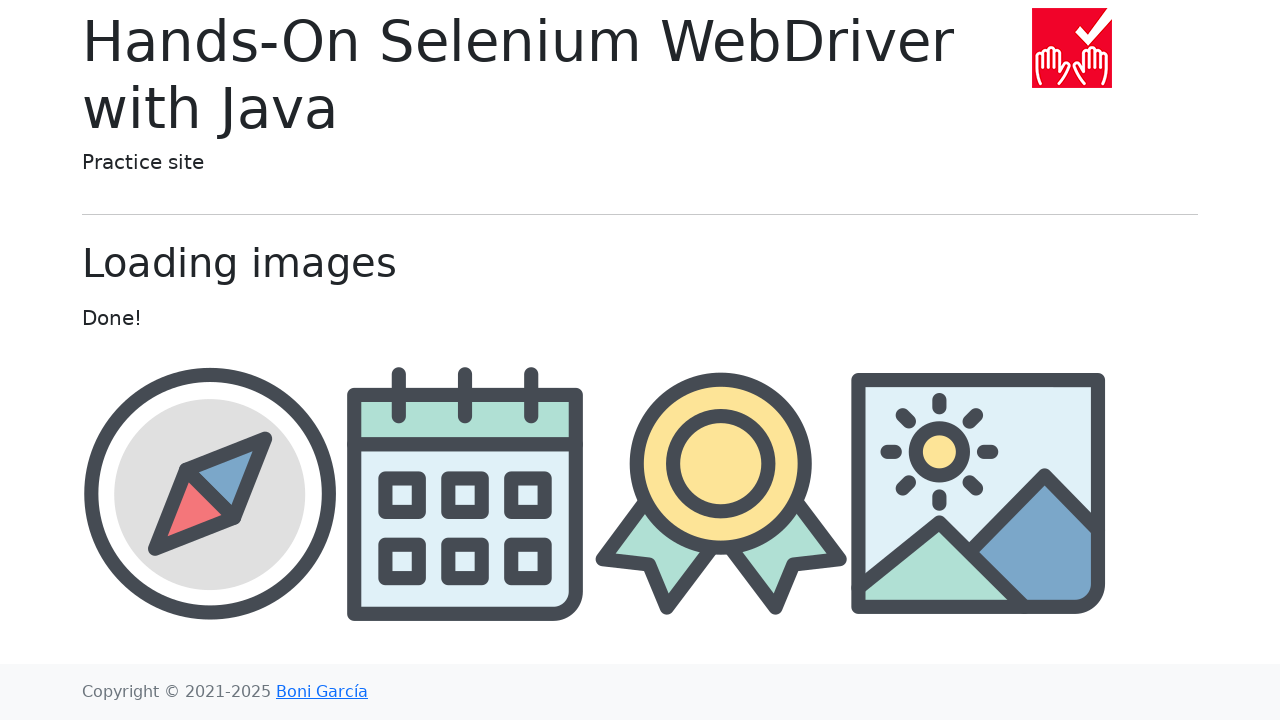

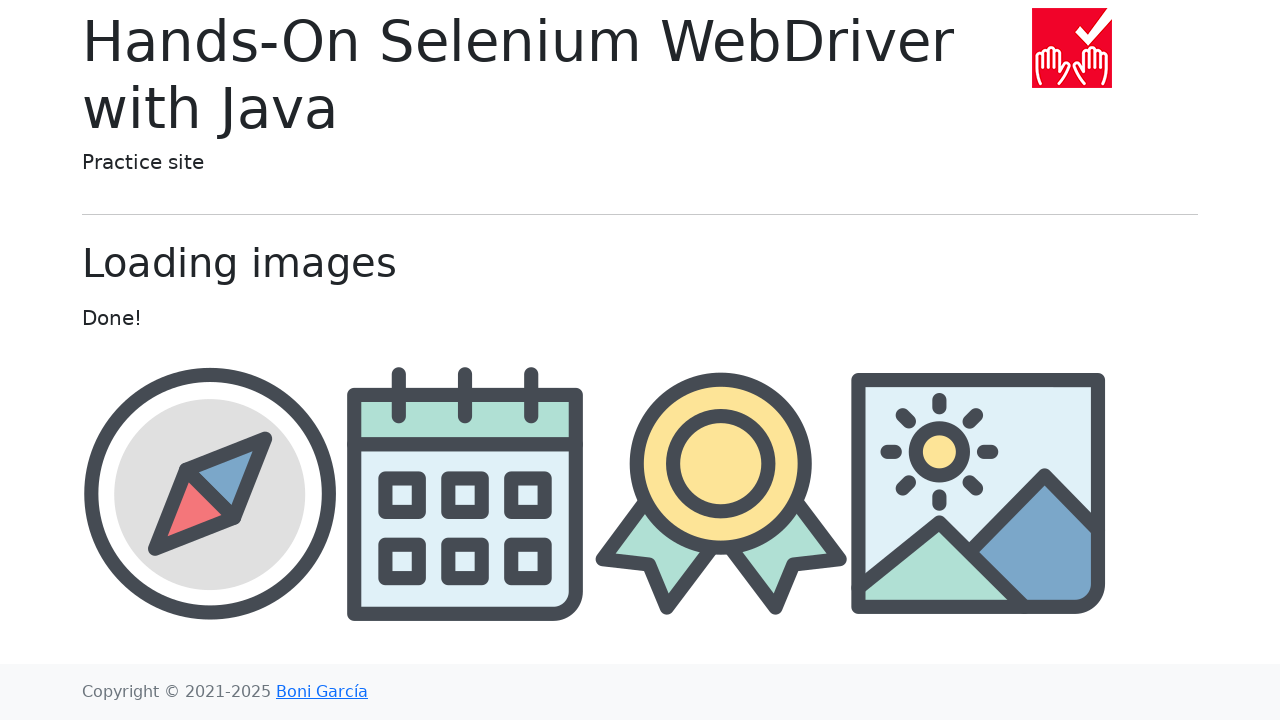